Tests that multiple selectable list items can be selected by clicking on each one, verifying multi-selection functionality.

Starting URL: https://demoqa.com/selectable

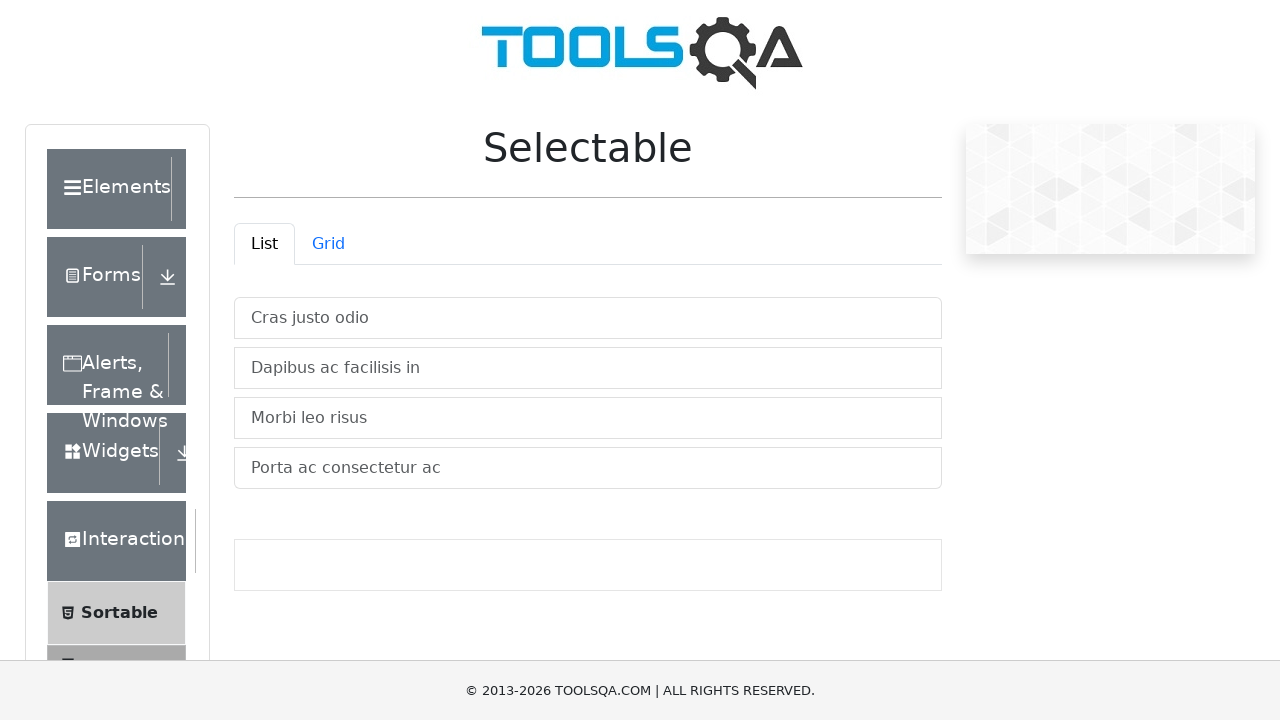

Waited for selectable list container to be visible
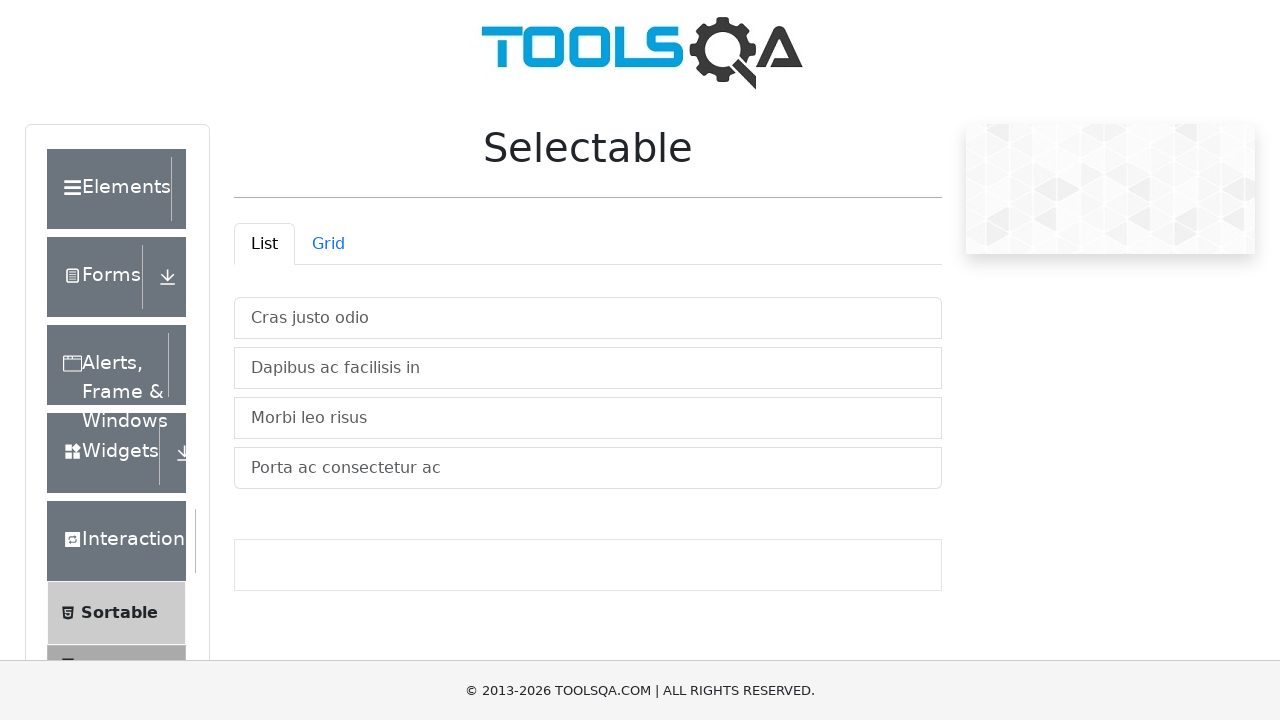

Clicked on list item 1 of 4 at (588, 318) on #verticalListContainer >> li >> nth=0
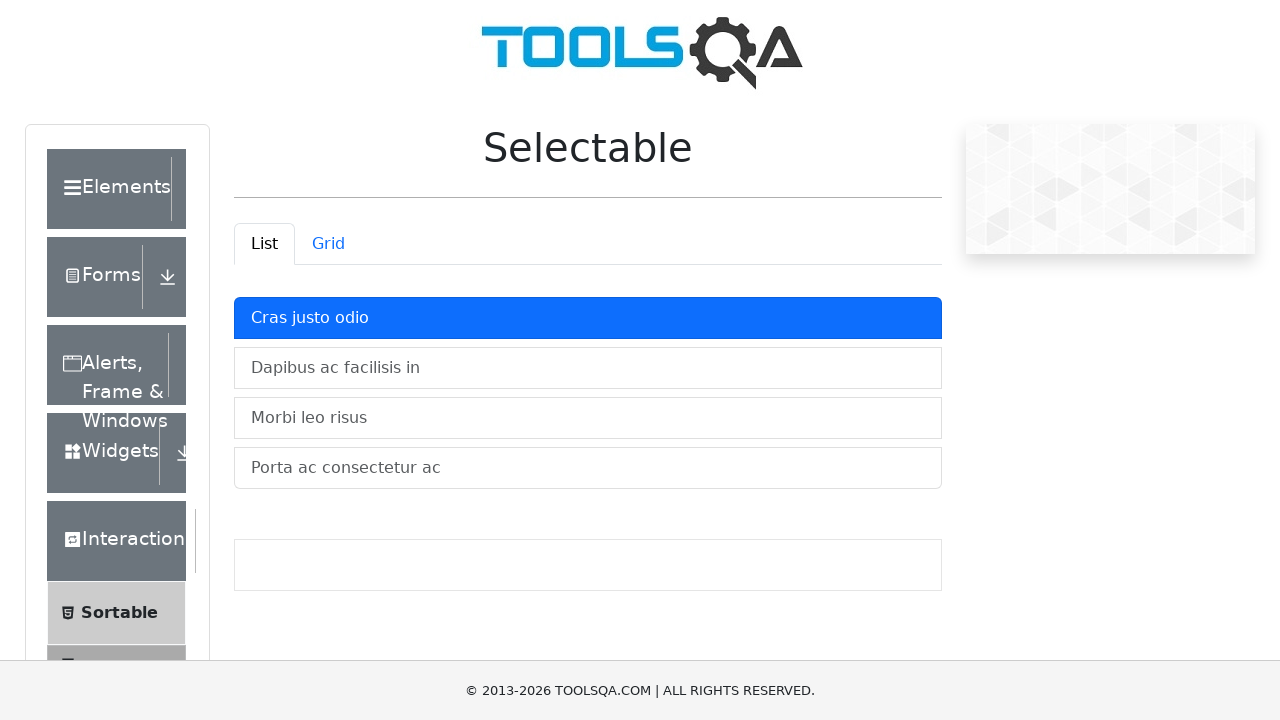

Clicked on list item 2 of 4 at (588, 368) on #verticalListContainer >> li >> nth=1
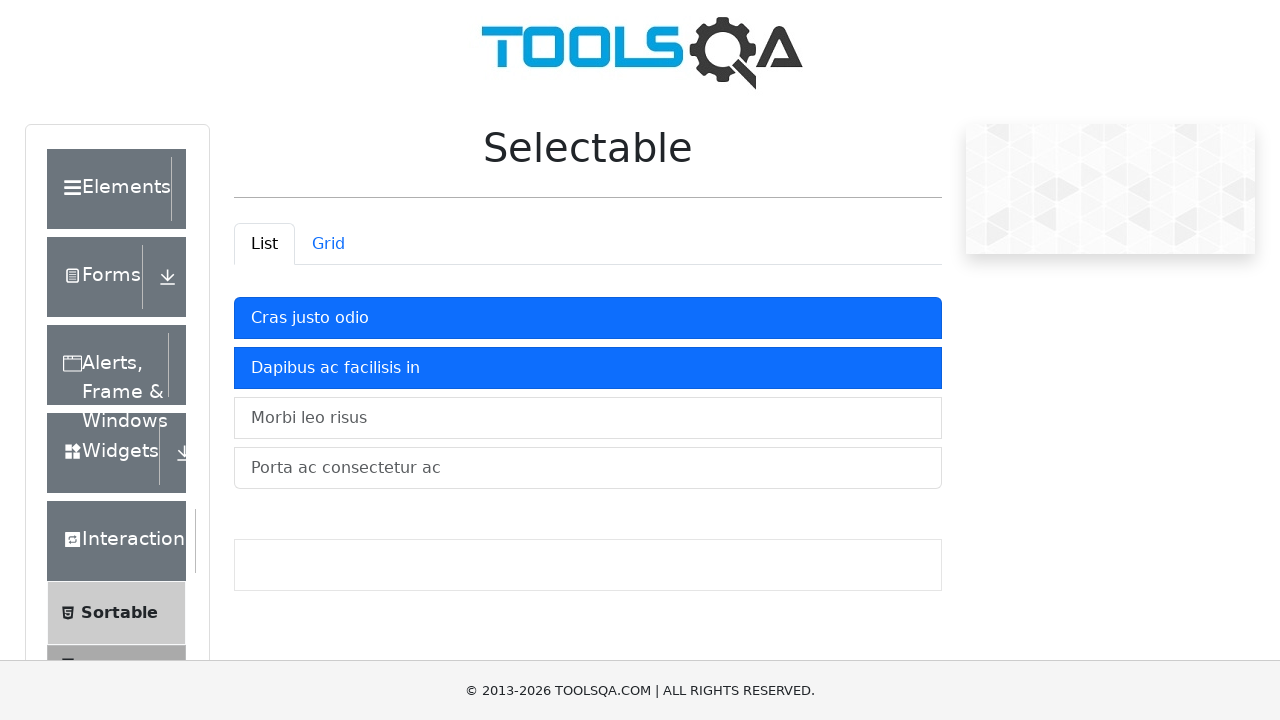

Clicked on list item 3 of 4 at (588, 418) on #verticalListContainer >> li >> nth=2
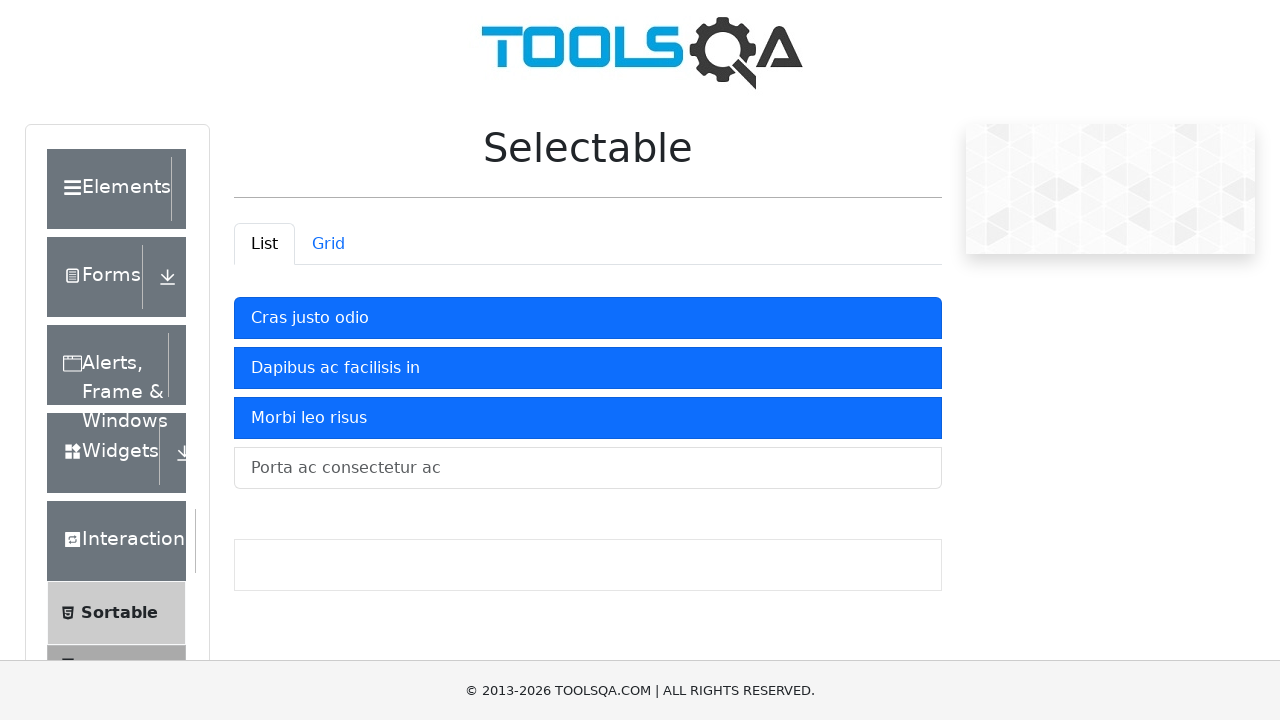

Clicked on list item 4 of 4 at (588, 468) on #verticalListContainer >> li >> nth=3
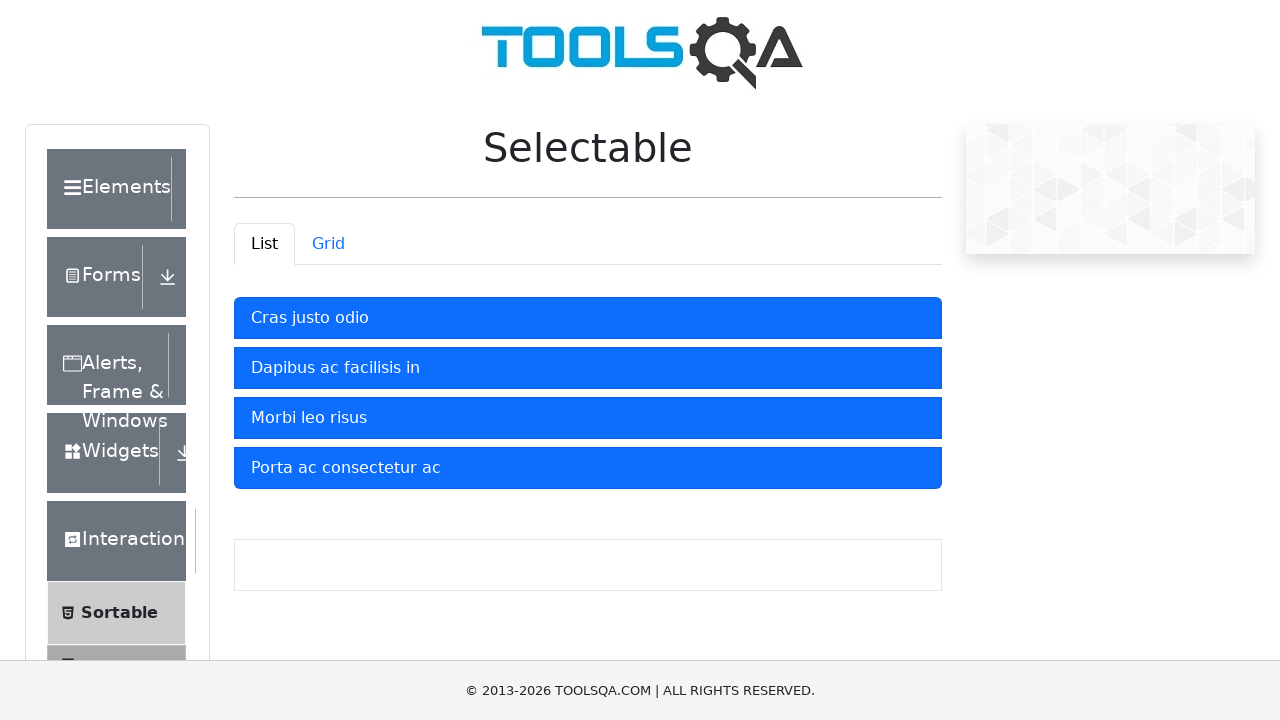

Waited for all style changes to apply after multi-selection
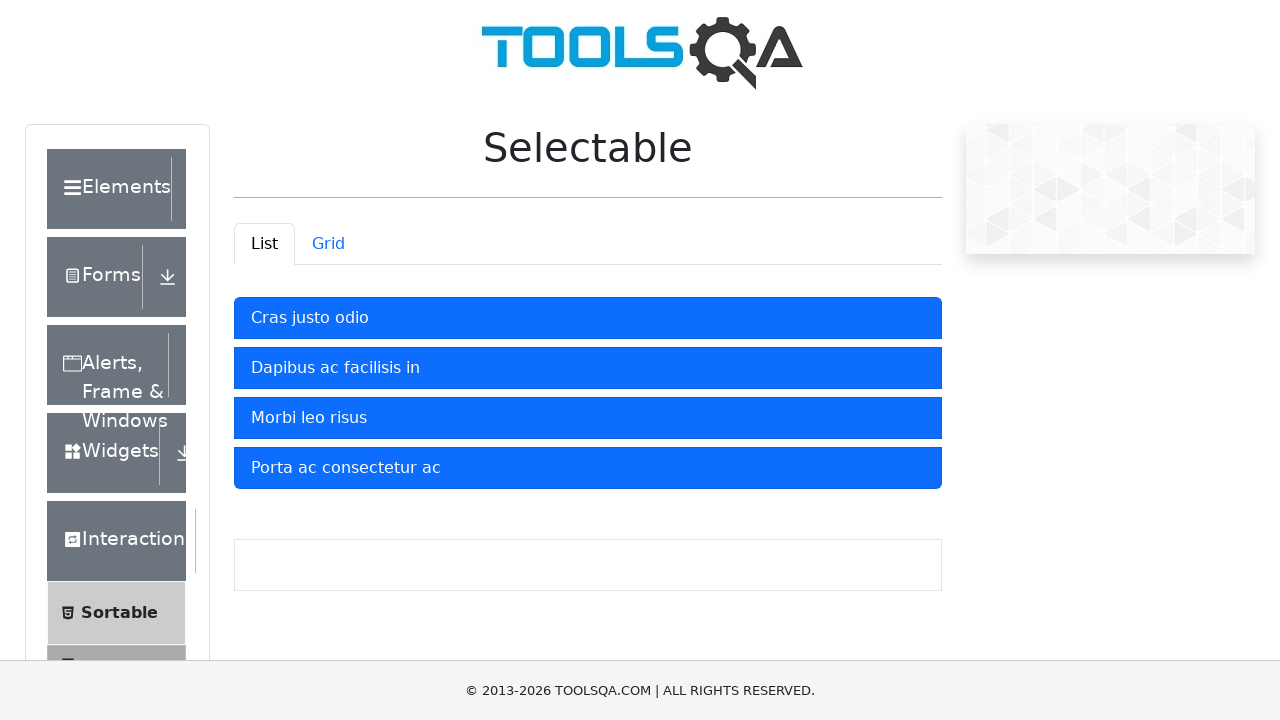

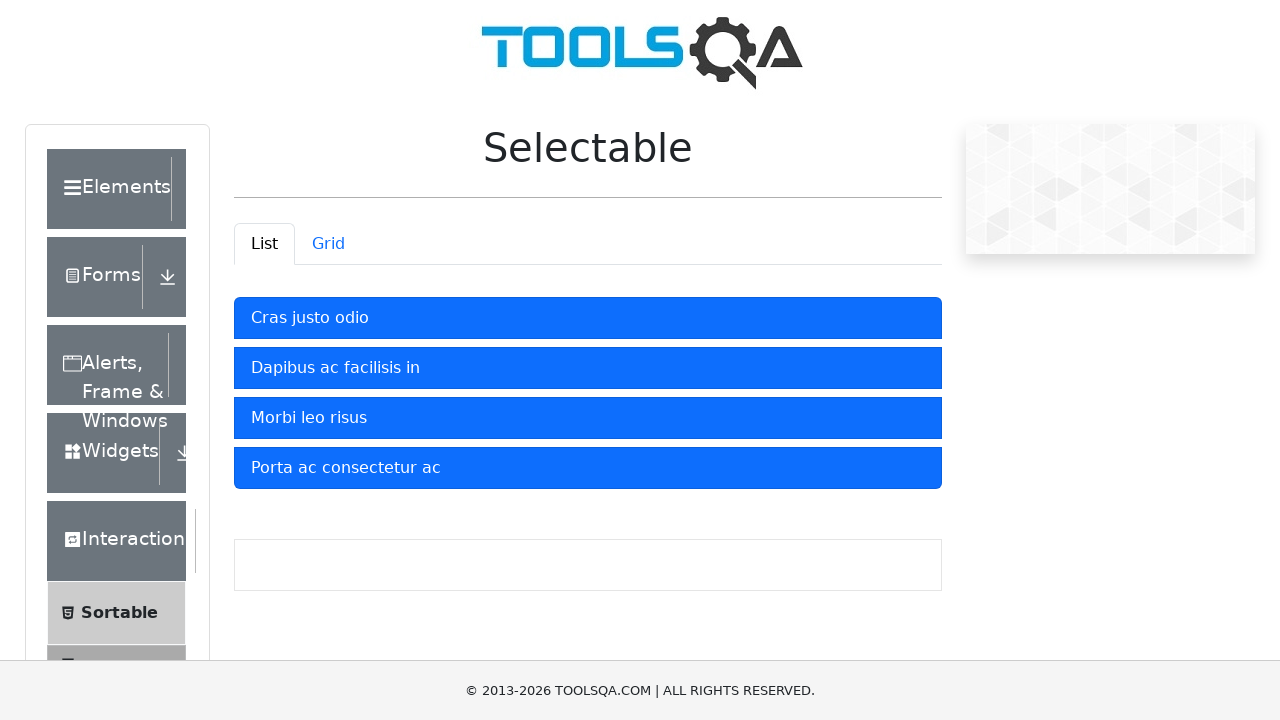